Tests a web table form by adding a new record, filling in user information, then refreshing the page to verify data is cleared and opening the form again

Starting URL: https://demoqa.com/webtables

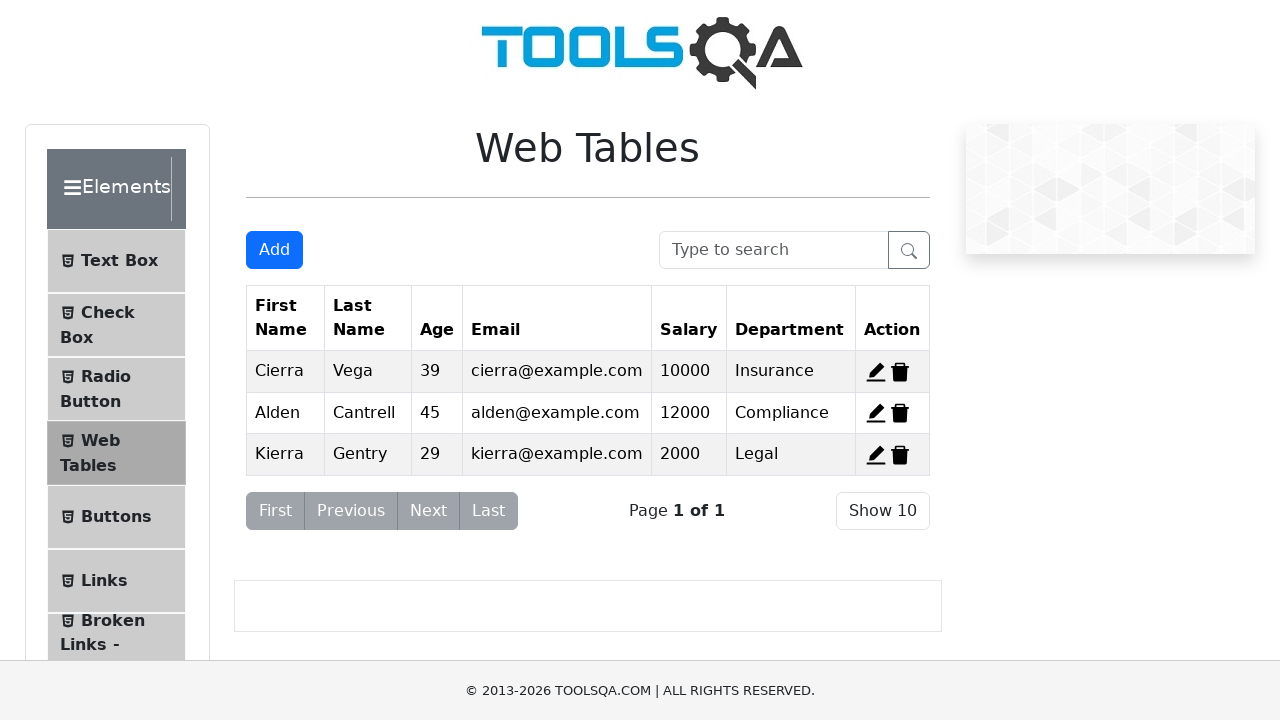

Clicked Add button to open the form at (274, 250) on #addNewRecordButton
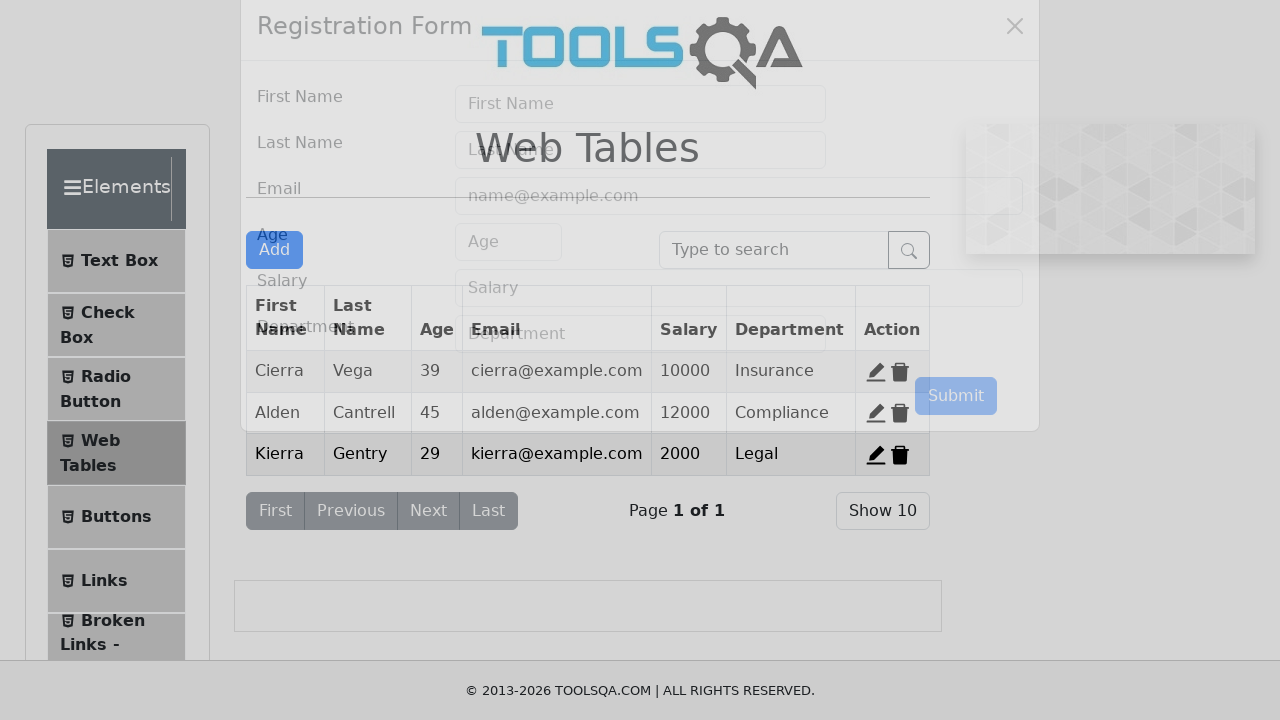

Filled first name field with 'Fabiana' on #firstName
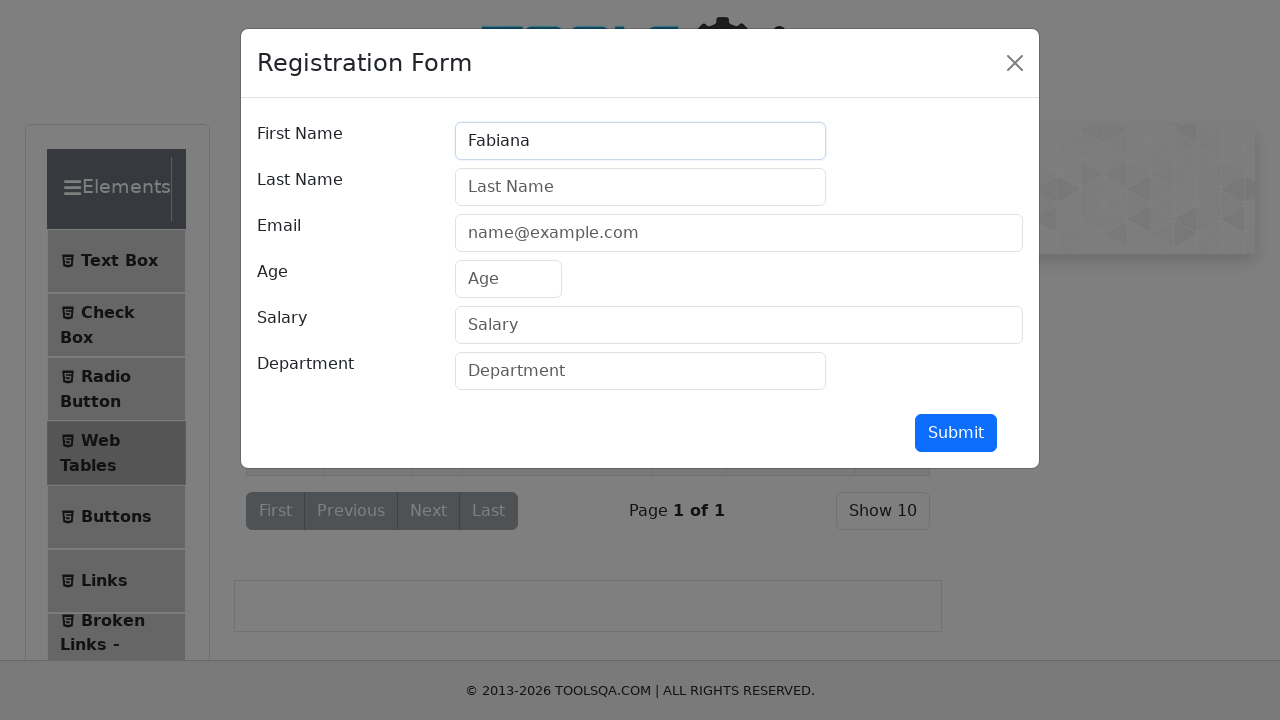

Filled last name field with 'Laree' on #lastName
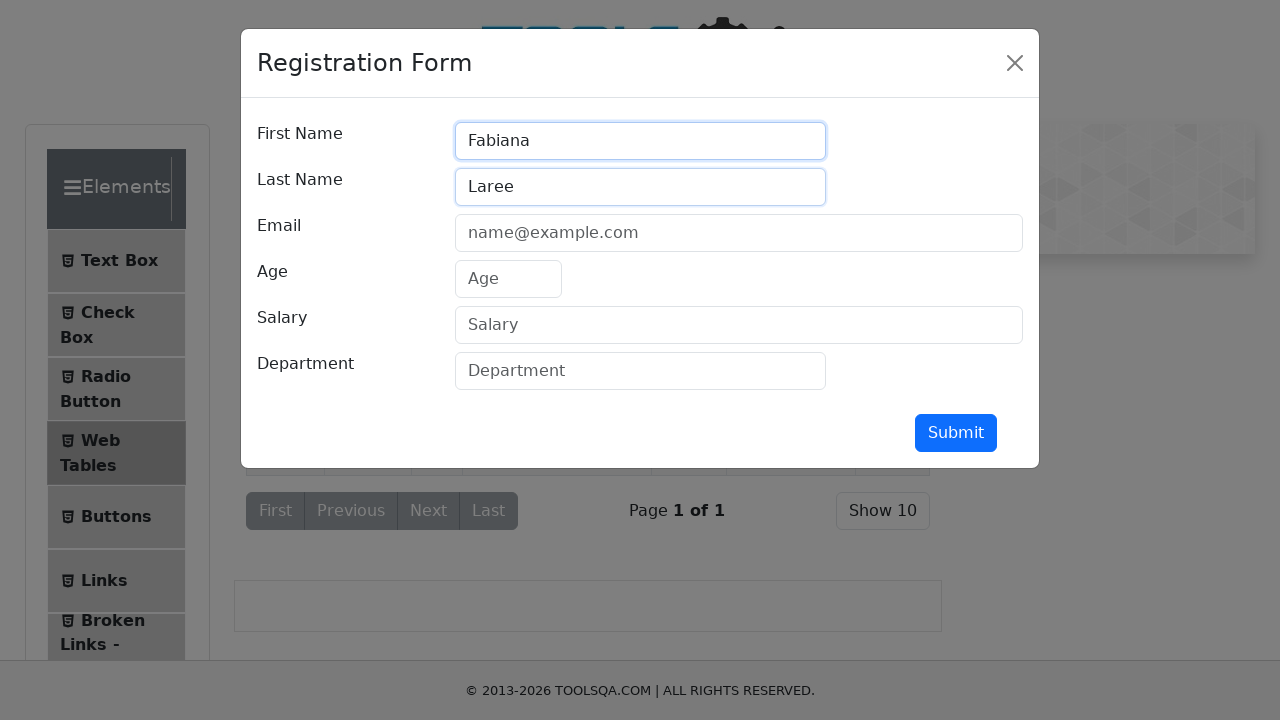

Filled email field with 'fabi.laree@gmail.com' on #userEmail
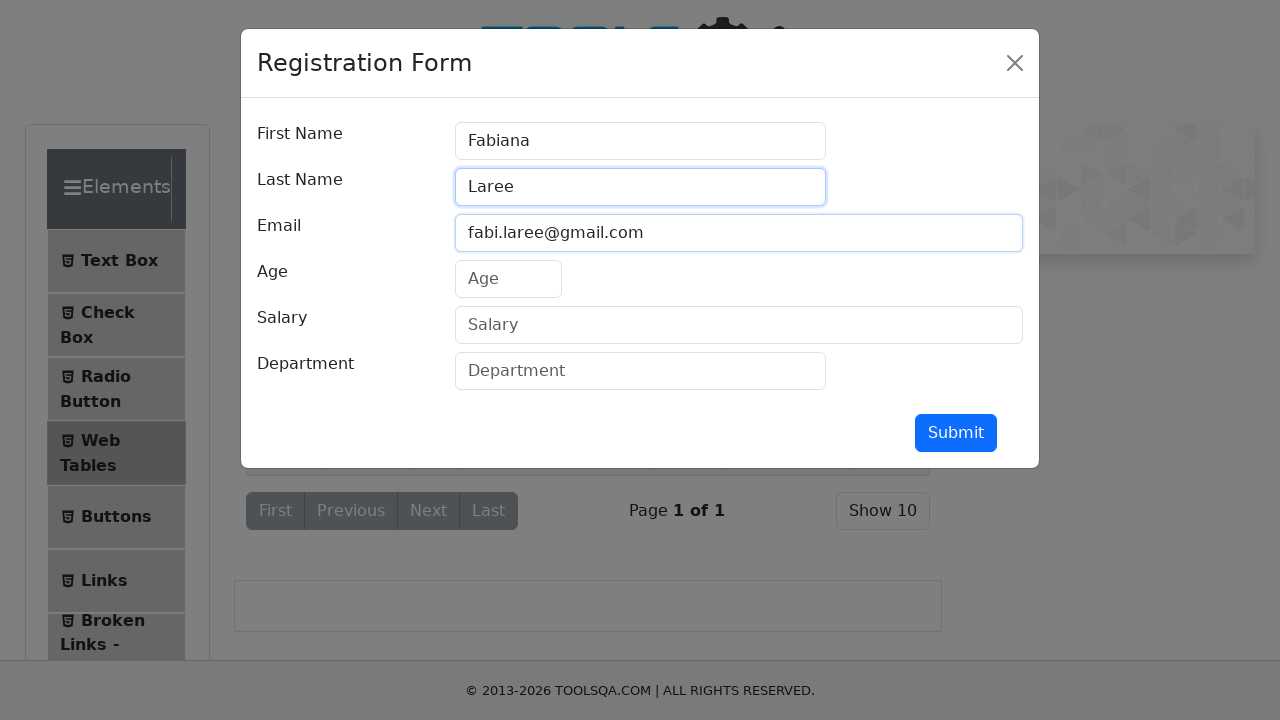

Filled age field with '23' on #age
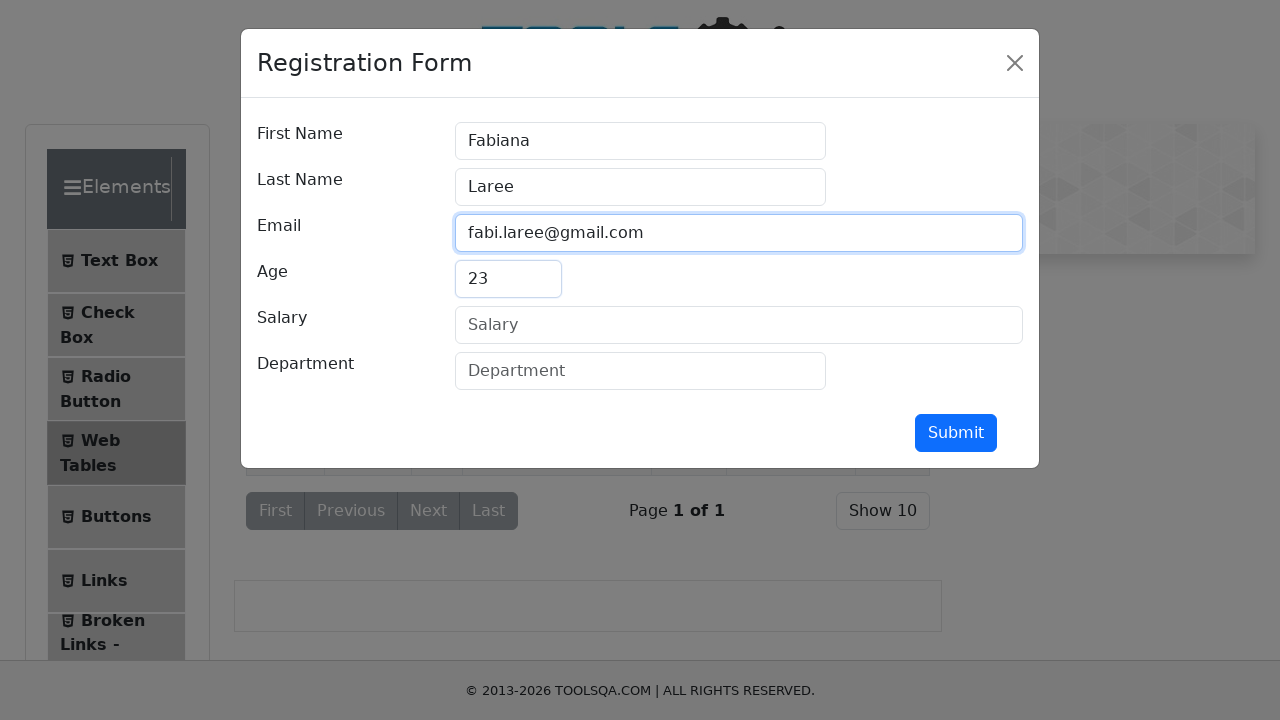

Refreshed the page to clear the form
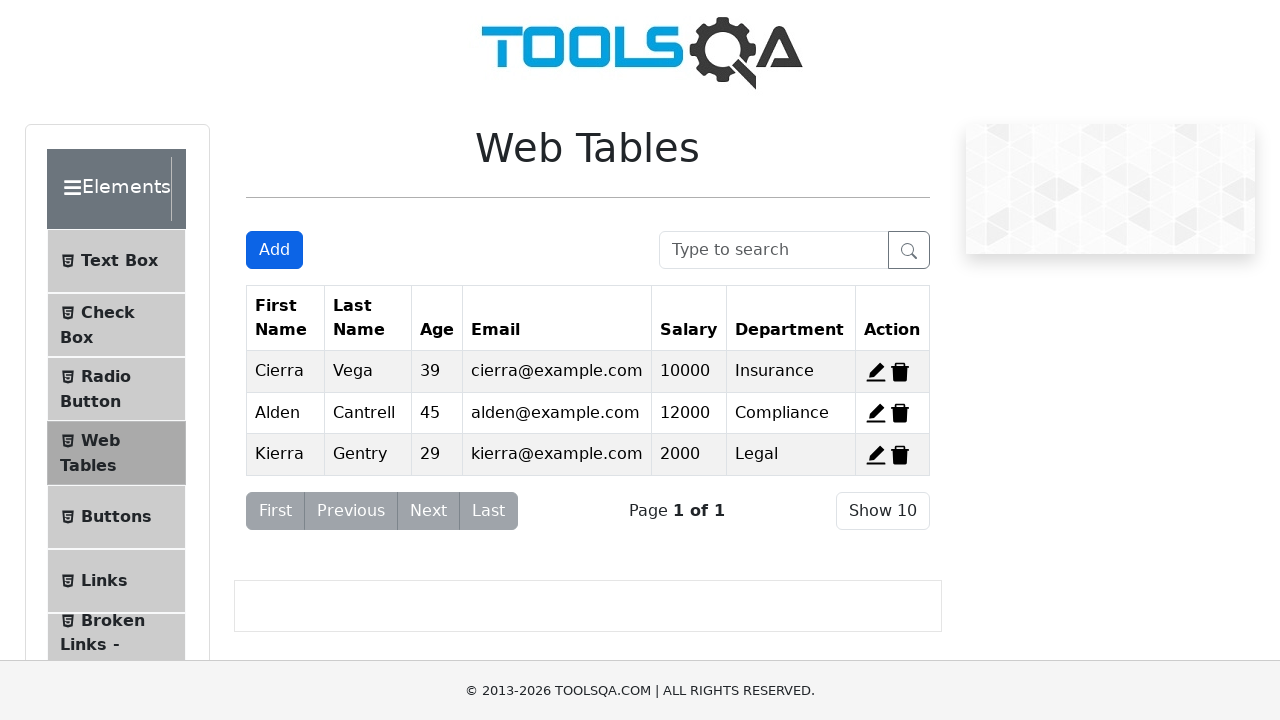

Waited for Add button to be available after page reload
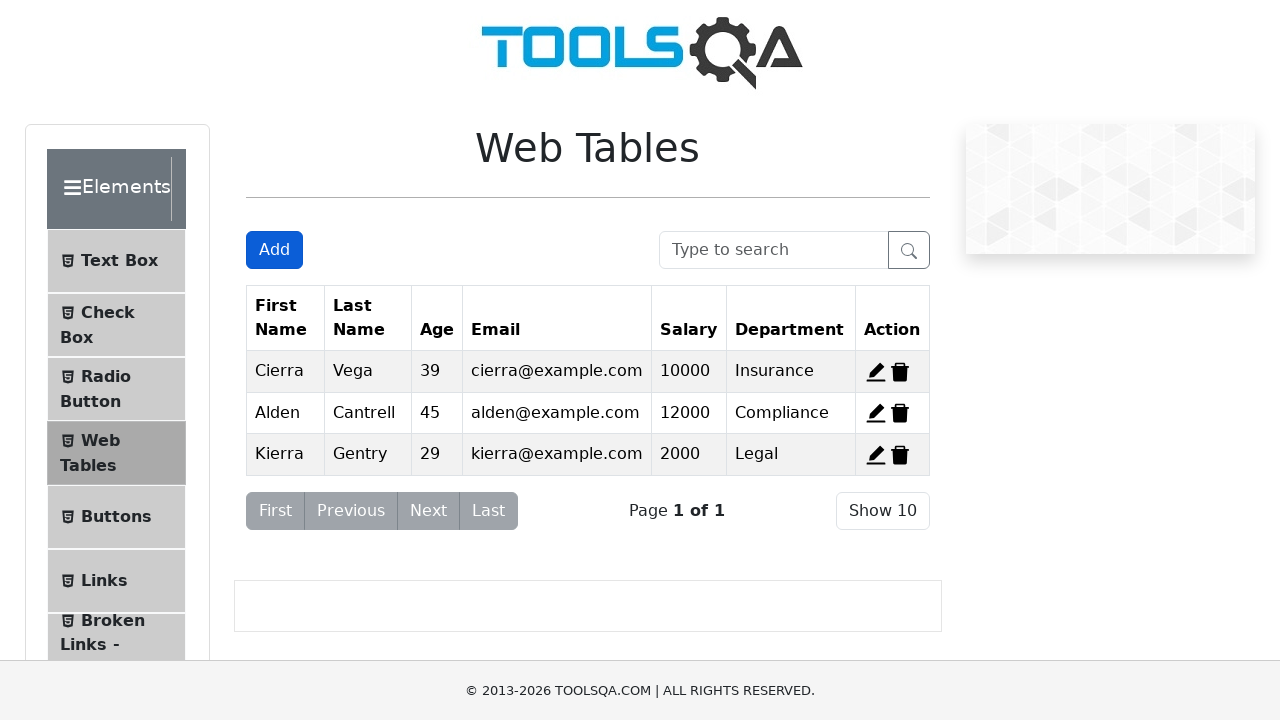

Clicked Add button again to open the form at (274, 250) on #addNewRecordButton
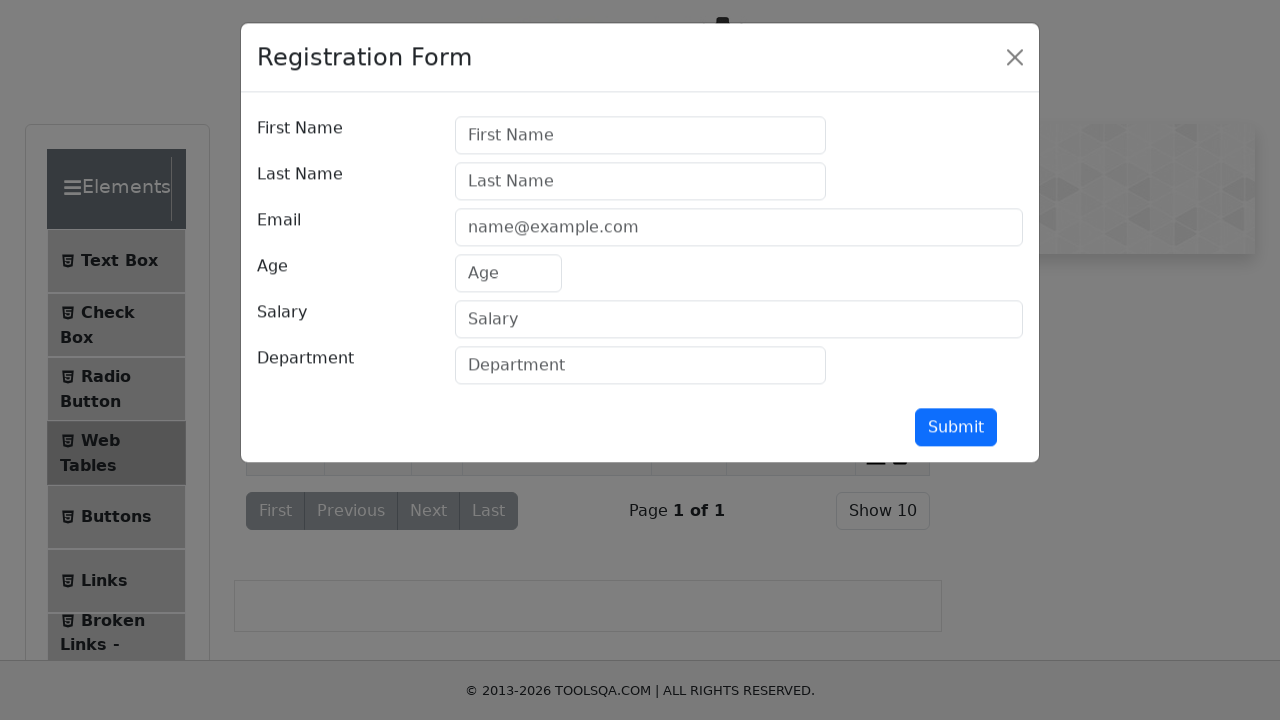

Verified form fields are empty after refresh
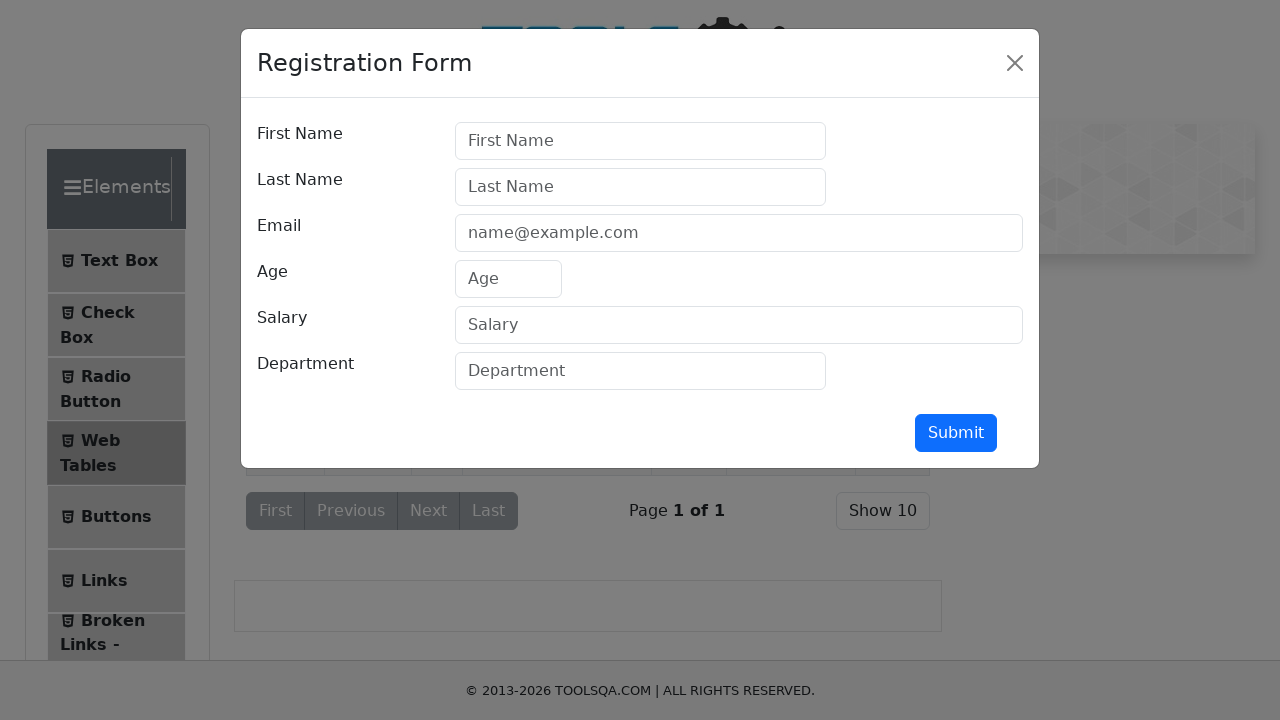

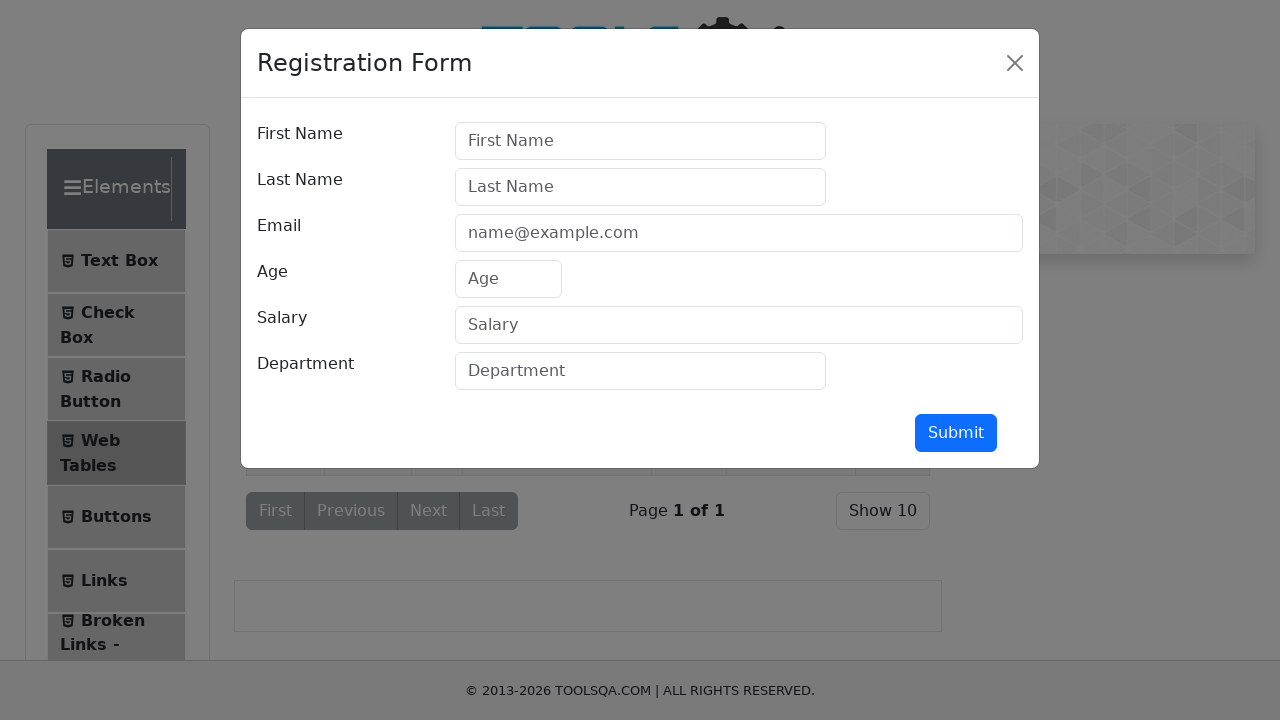